Tests selecting a single option from a dropdown menu by index

Starting URL: https://qa-practice.netlify.app/dropdowns

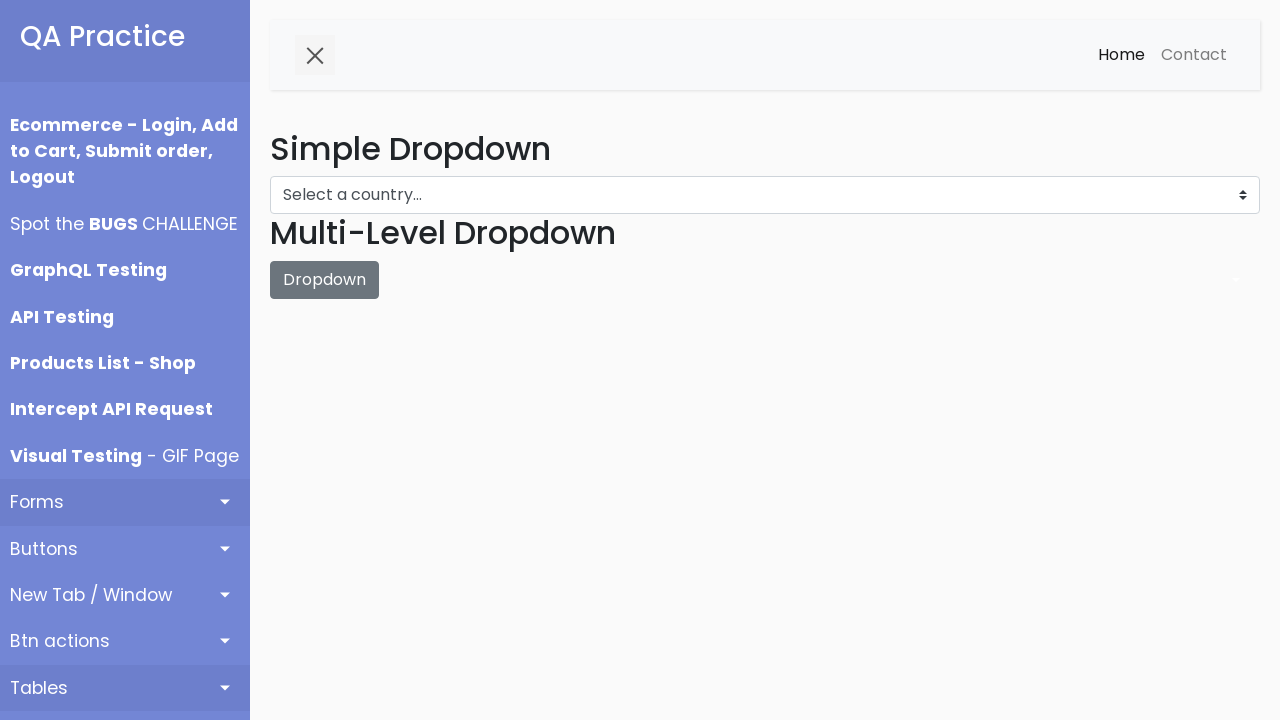

Navigated to dropdown practice page
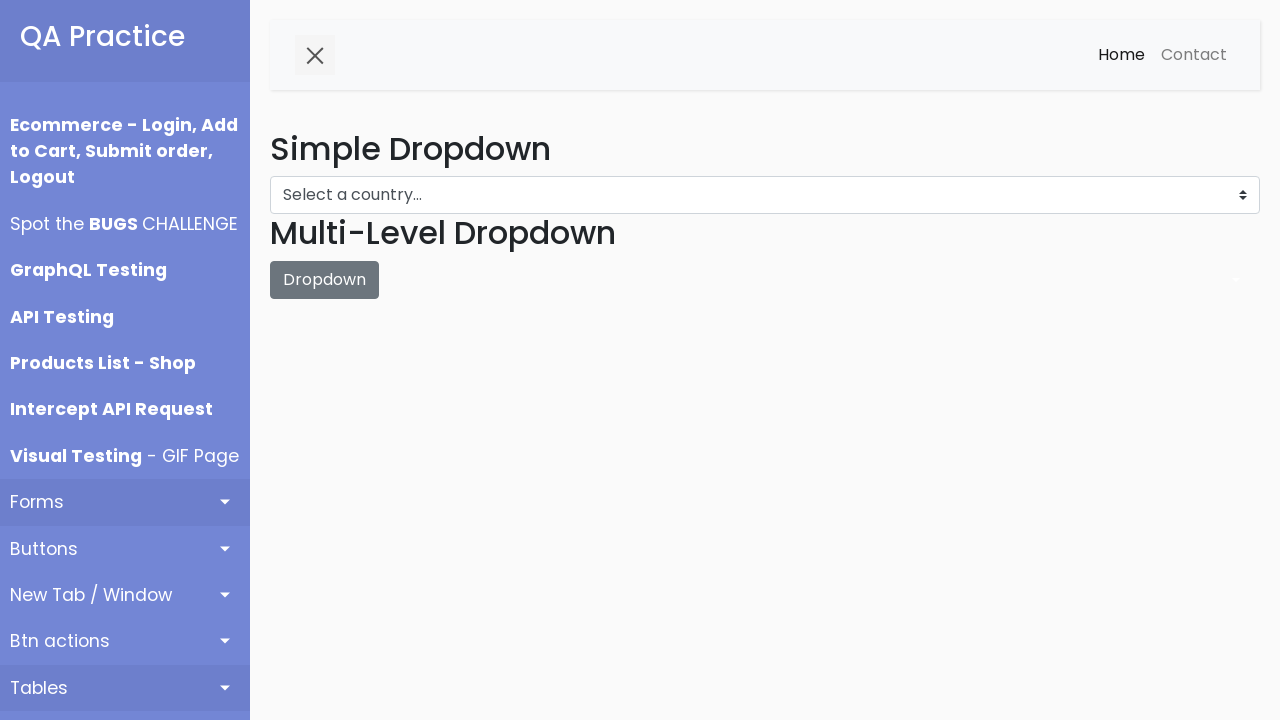

Selected second option (index 1) from dropdown menu on #dropdown-menu
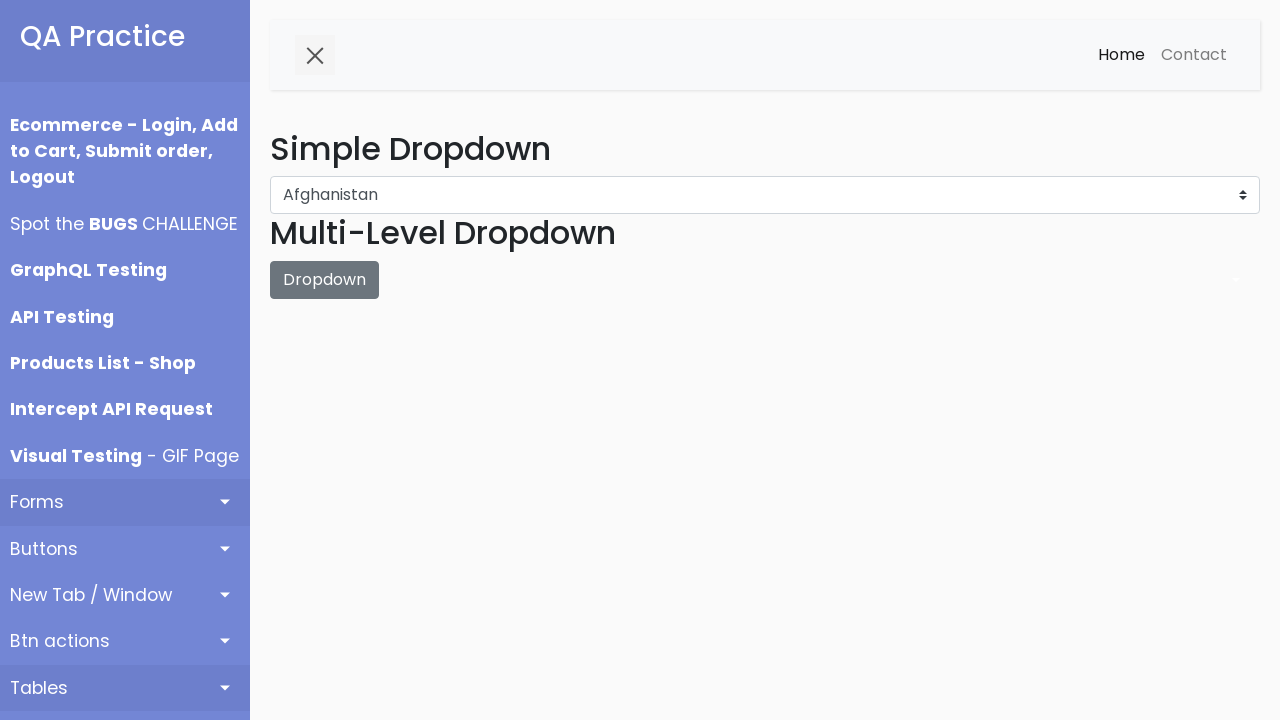

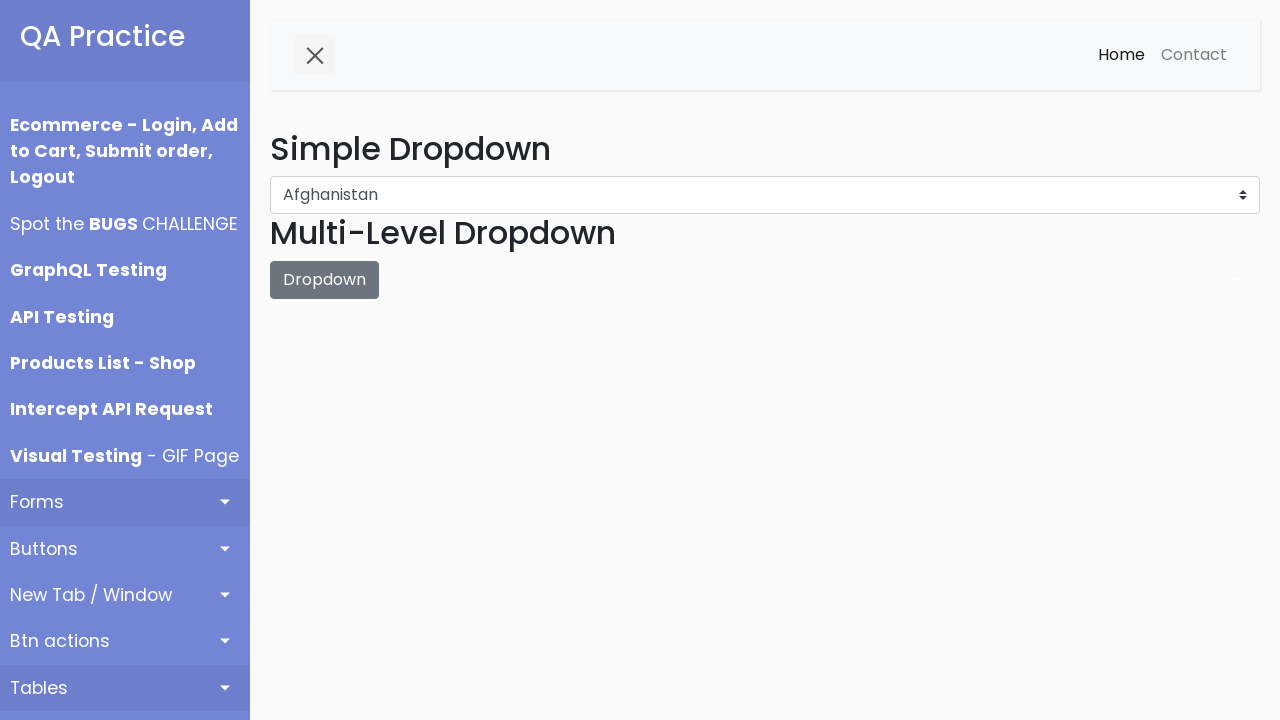